Tests file download functionality by clicking a download button and waiting for the download event to complete

Starting URL: https://leafground.com/file.xhtml

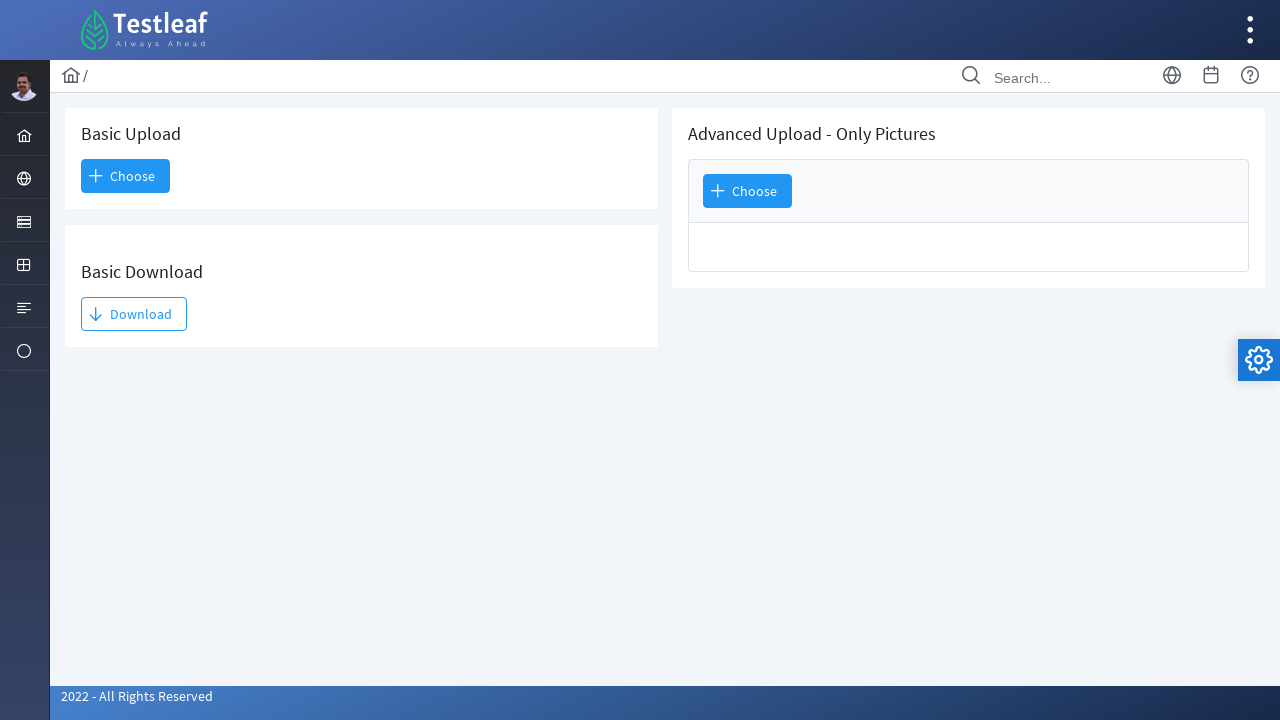

Clicked download button and initiated download at (134, 314) on xpath=//span[text()='Download']
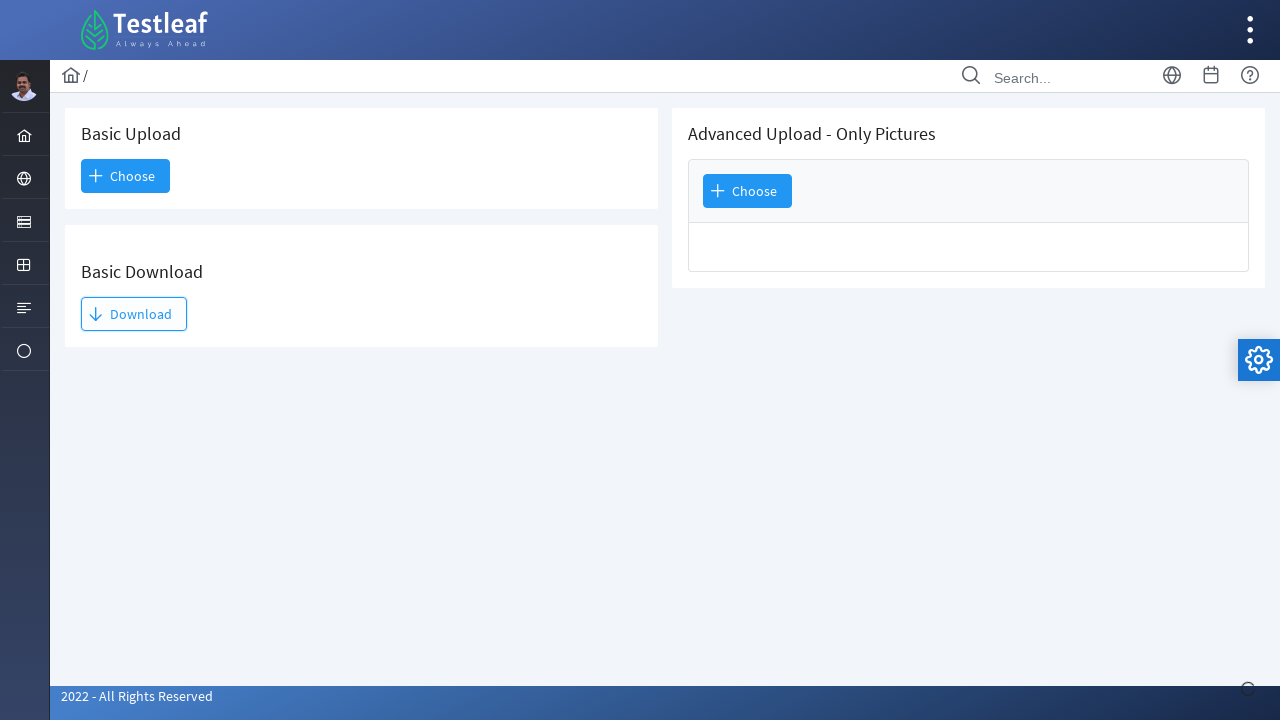

Retrieved download object
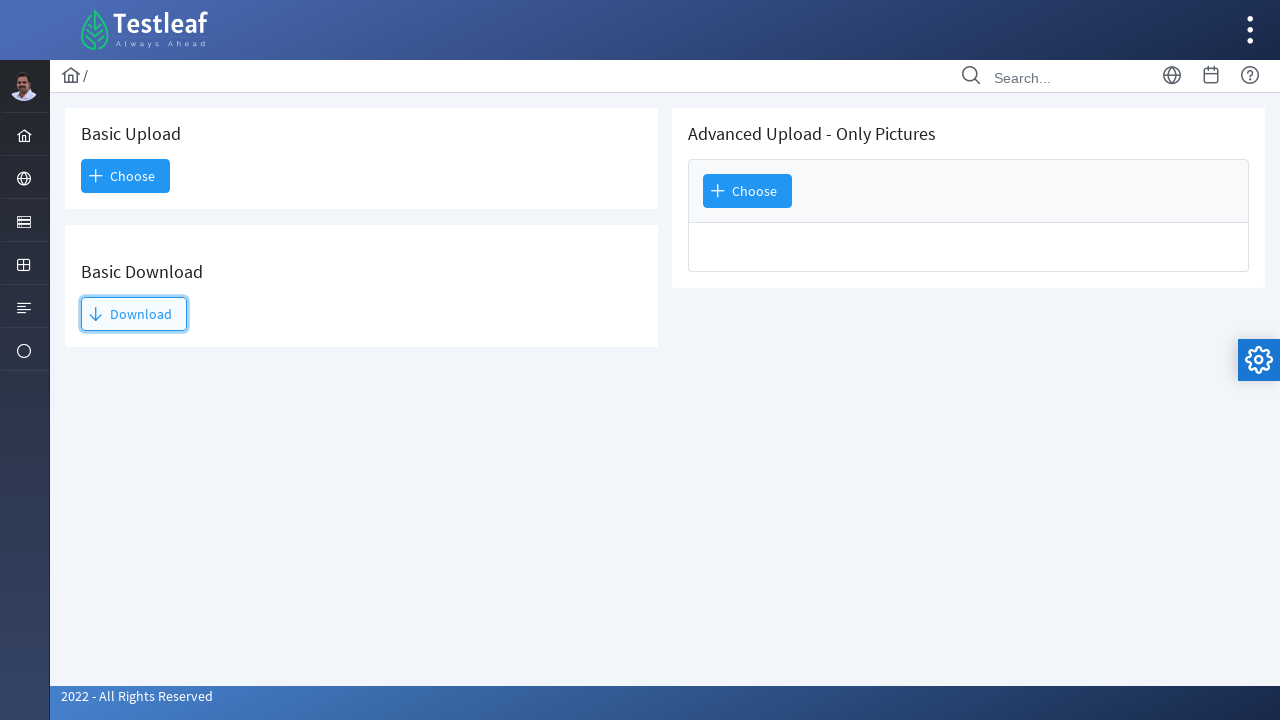

Download completed successfully
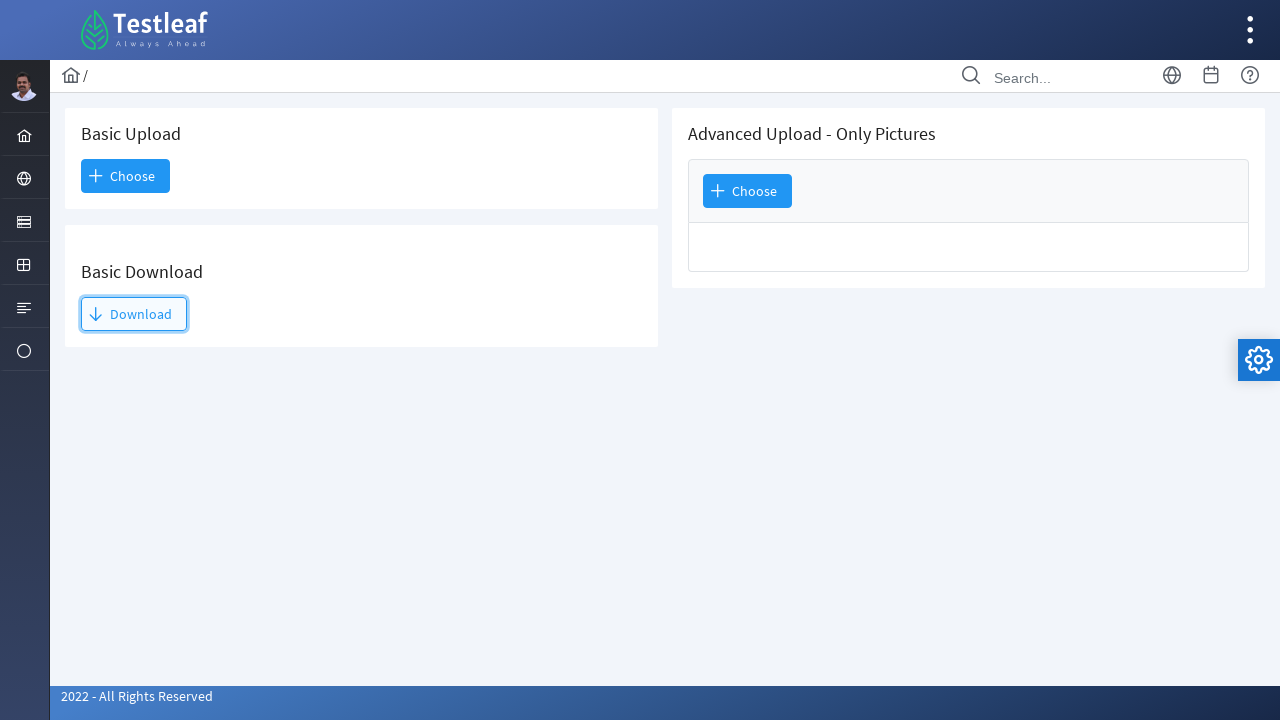

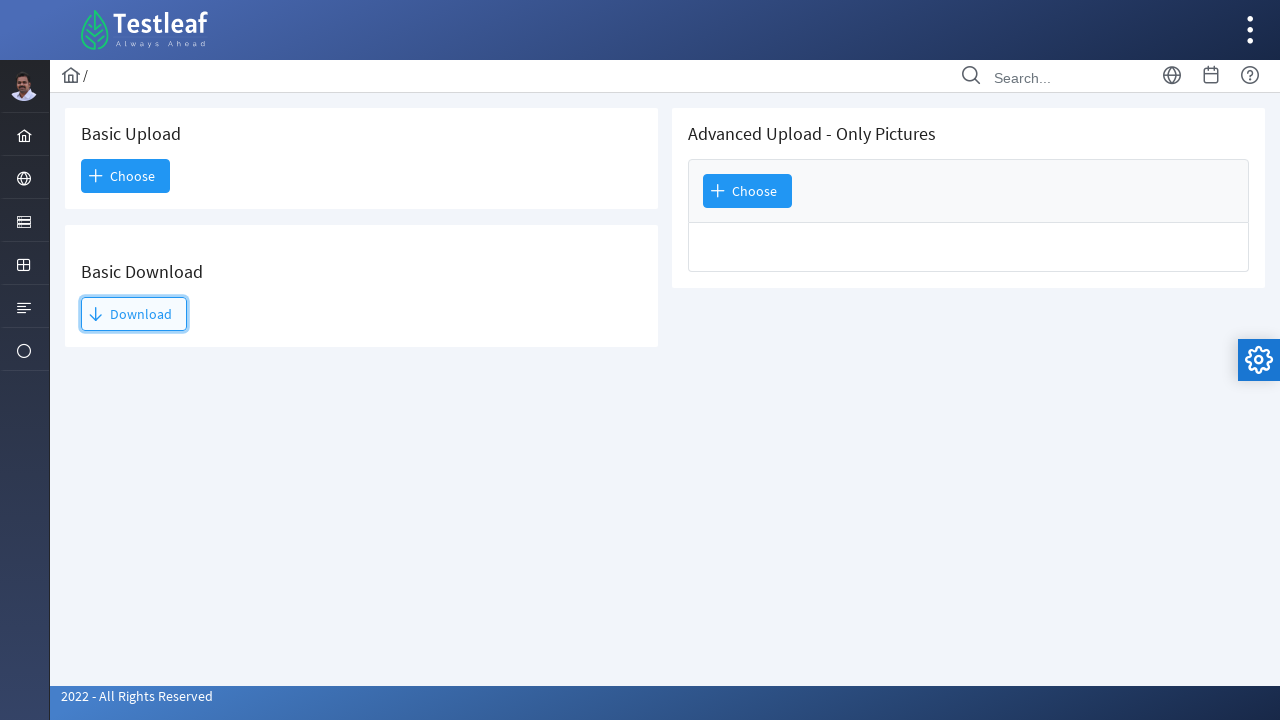